Tests alert popup handling by clicking a button that triggers an alert and accepting it

Starting URL: https://demo.automationtesting.in/Alerts.html

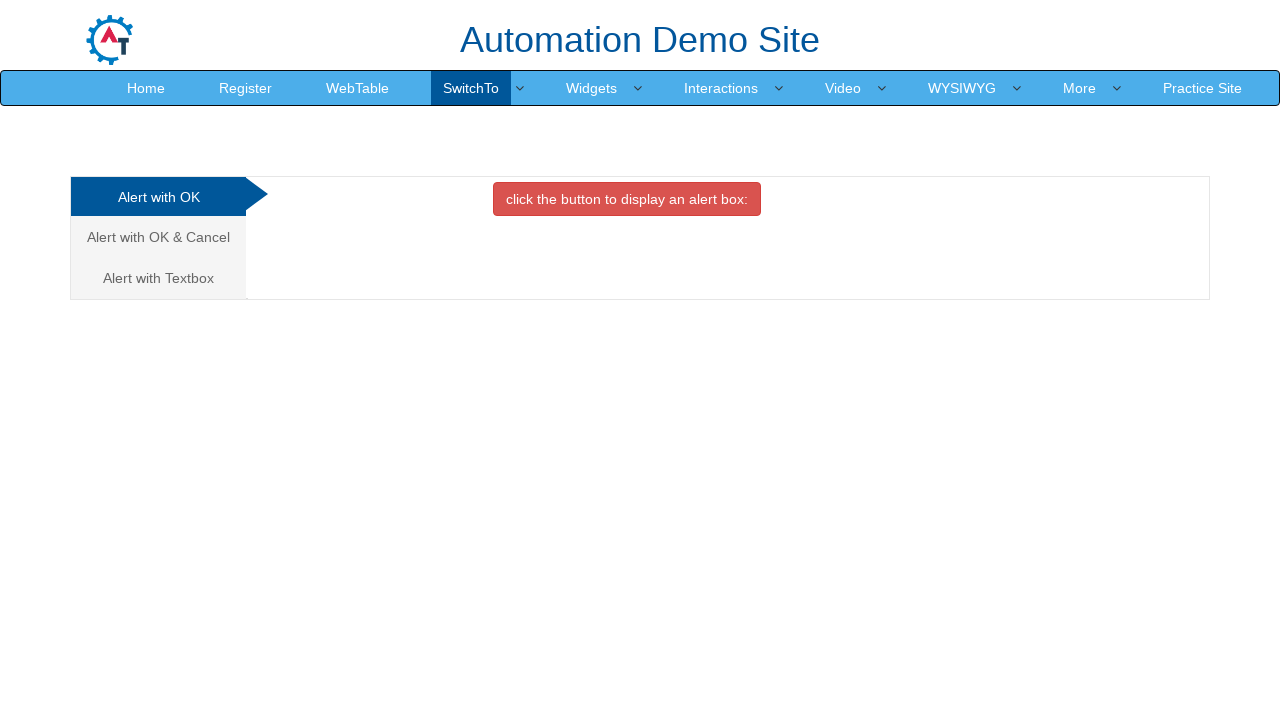

Clicked button to trigger alert popup at (627, 199) on button[class='btn btn-danger']
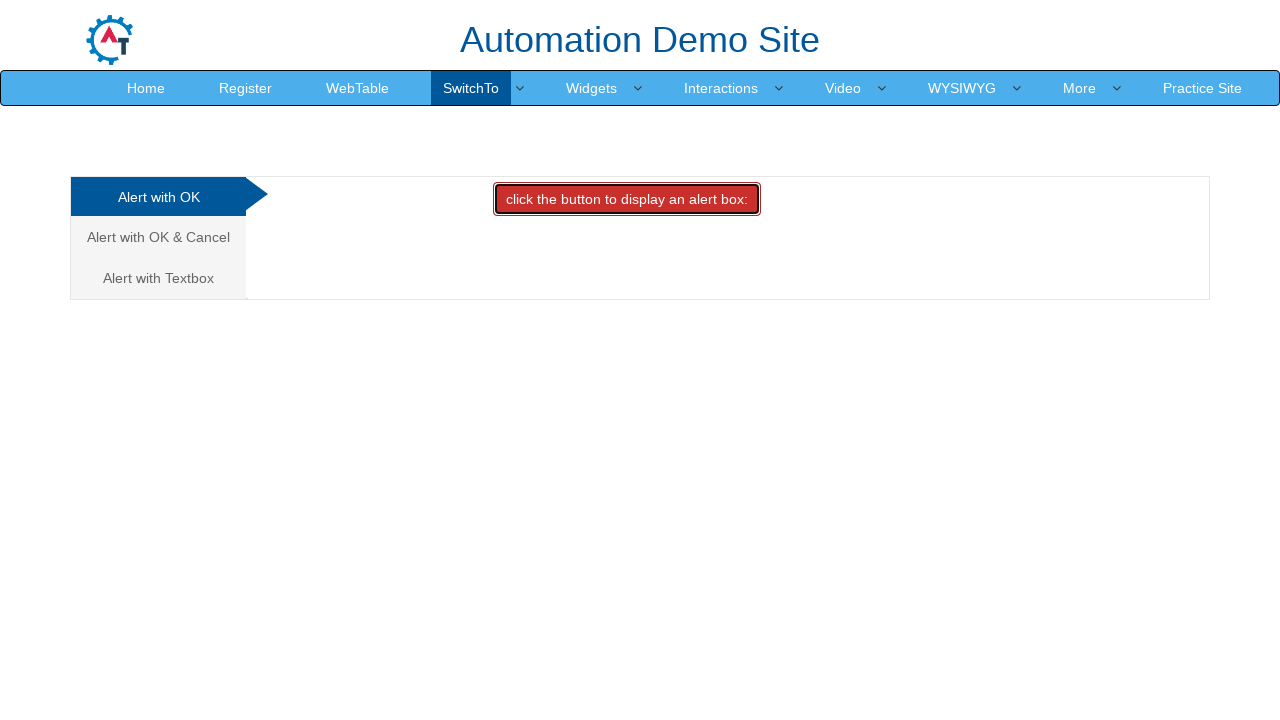

Set up dialog handler to accept alerts
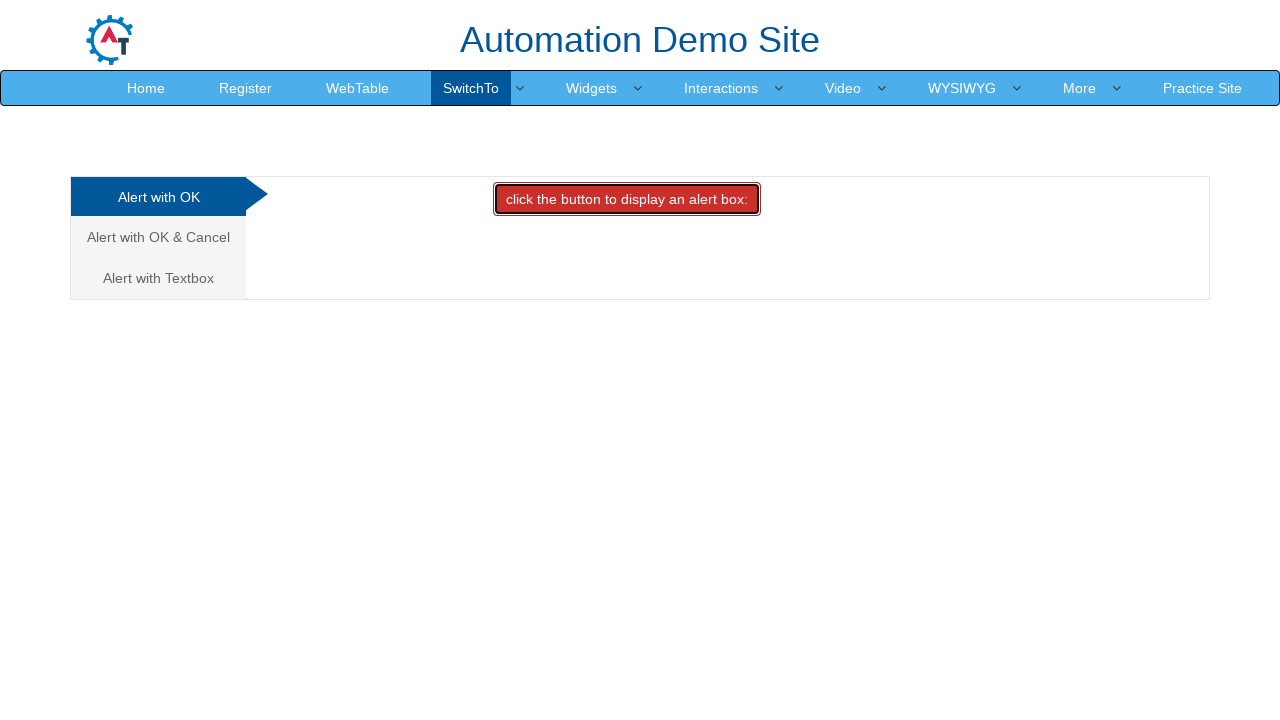

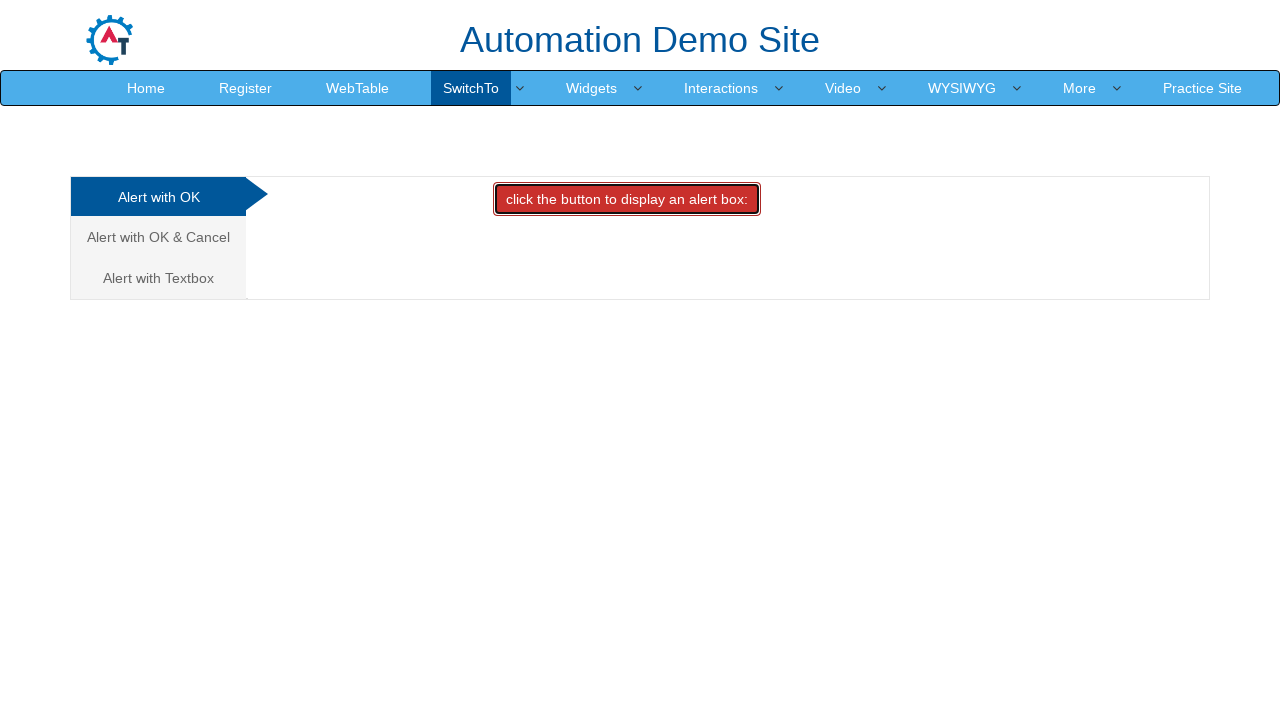